Tests the KSRTC bus booking website by clicking the search button without filling in fields, which triggers an alert dialog that is then accepted/dismissed.

Starting URL: https://ksrtc.in/

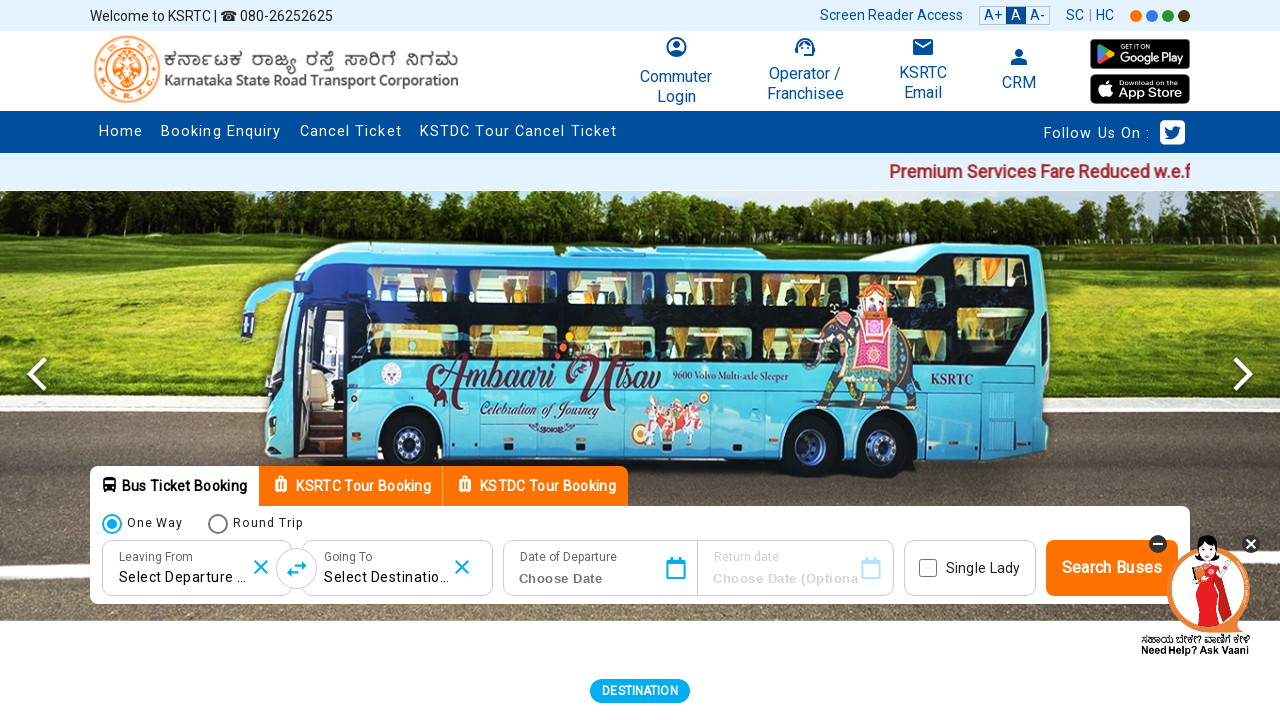

Clicked search button without filling in any form fields at (1112, 568) on #submitSearch
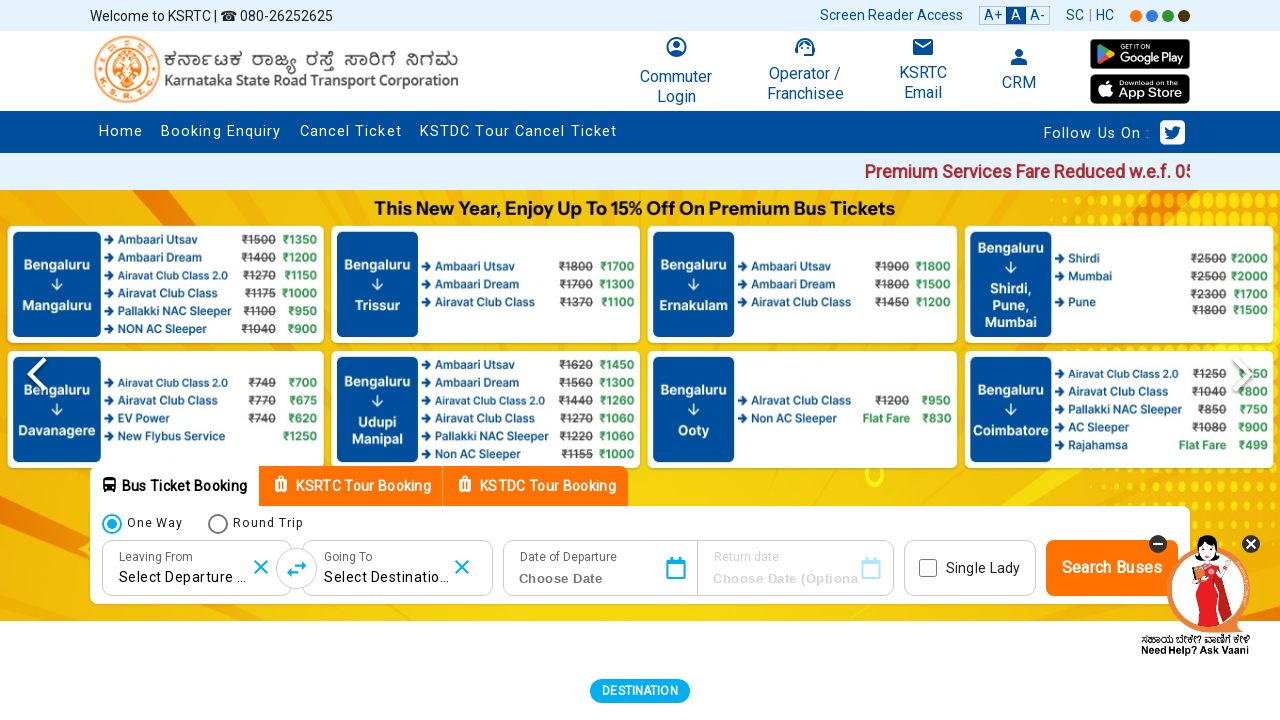

Set up dialog handler to accept alert dialogs
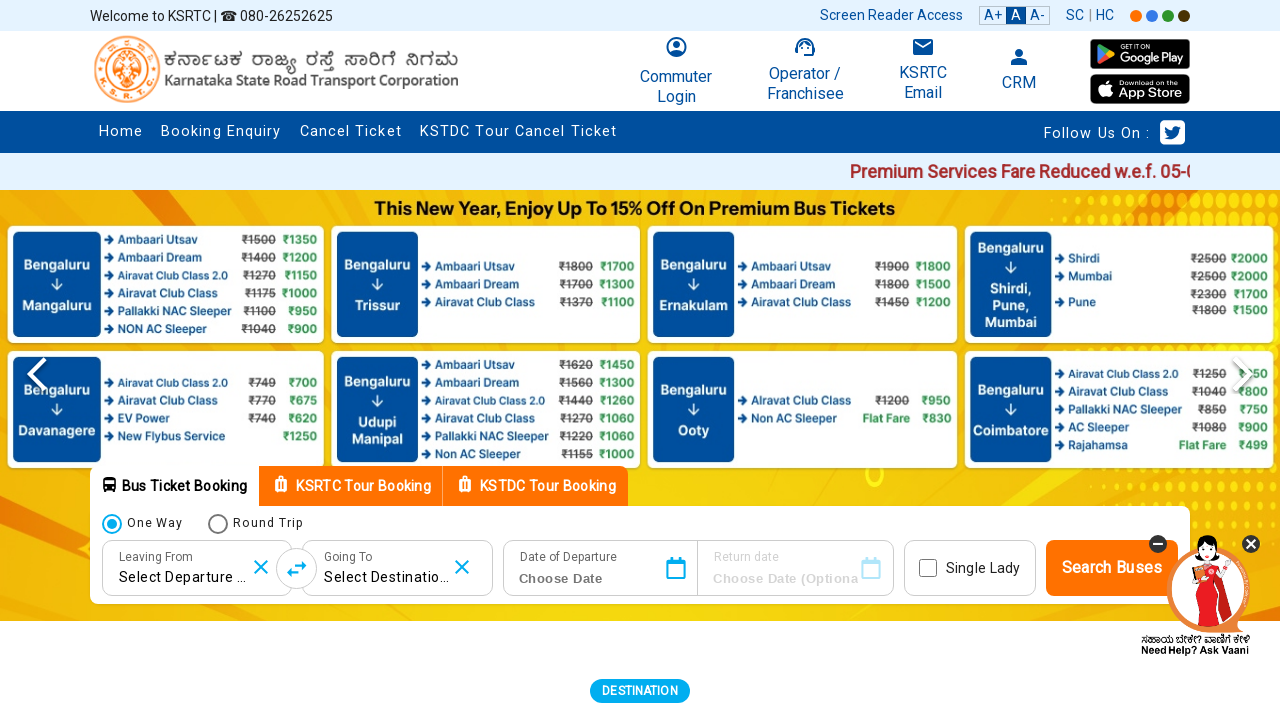

Waited for alert dialog to appear and be dismissed
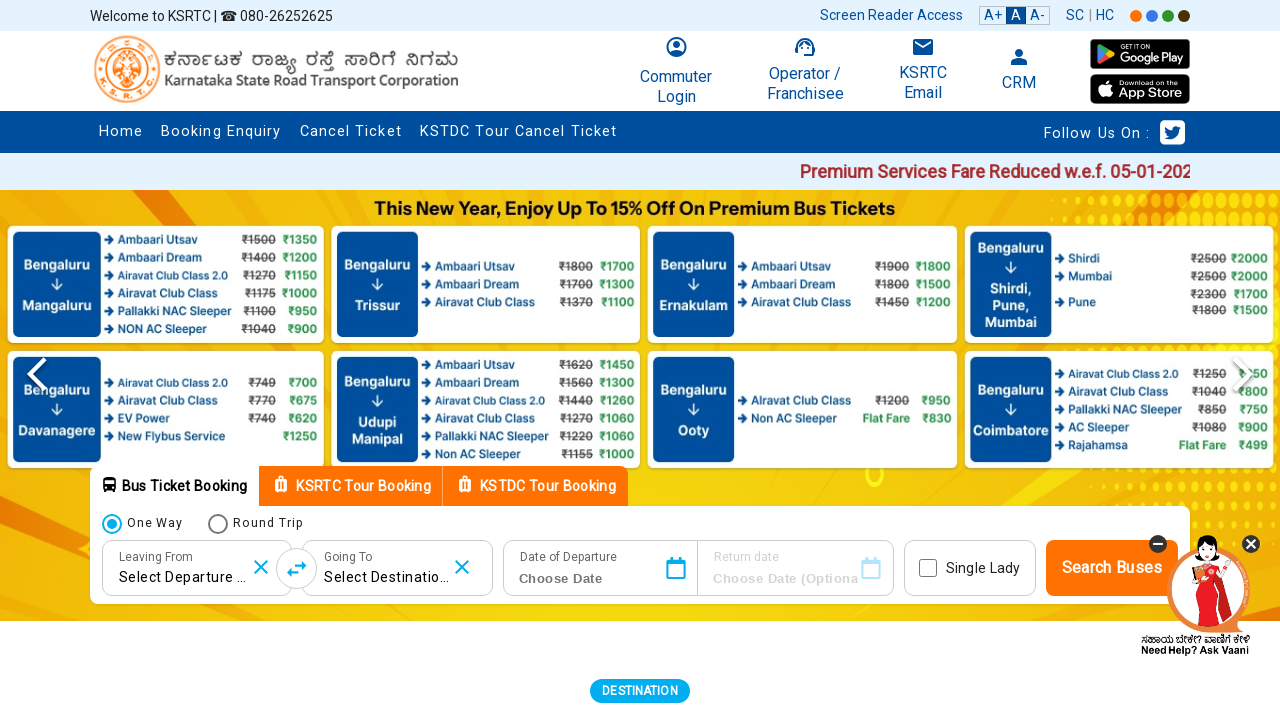

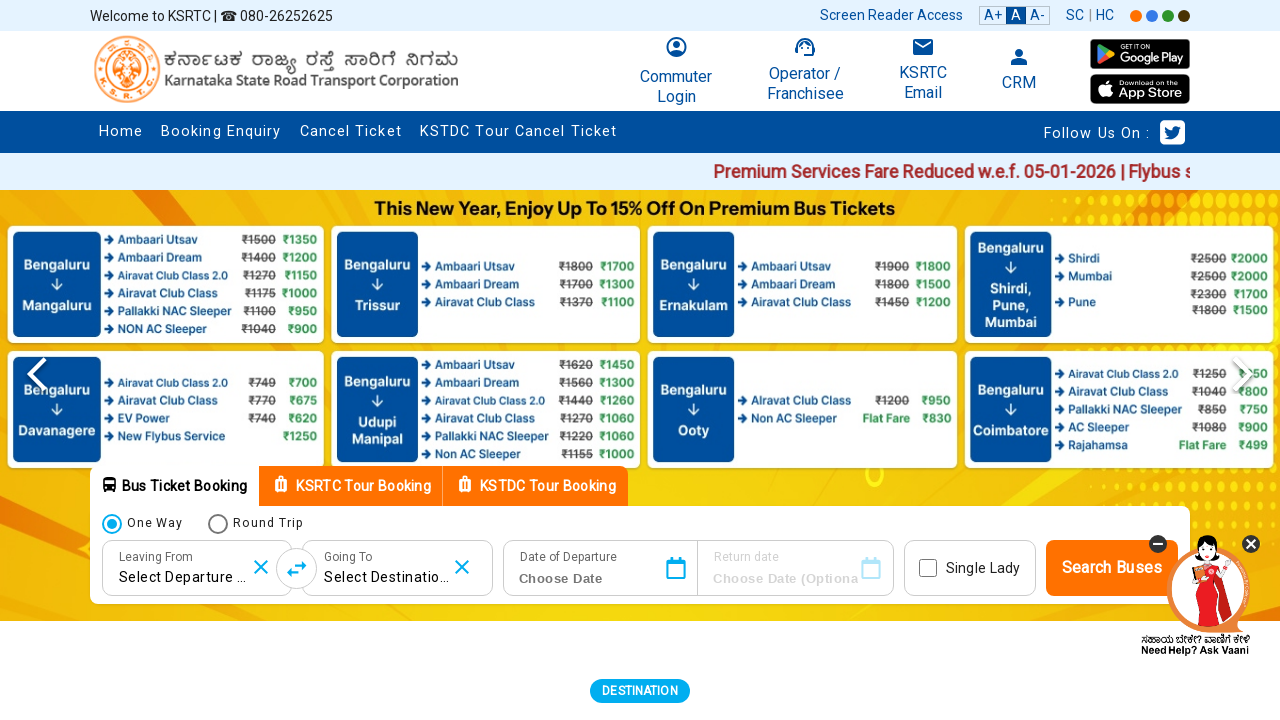